Tests dropdown selection functionality by navigating to the dropdown page and selecting an option by index

Starting URL: https://practice.cydeo.com/

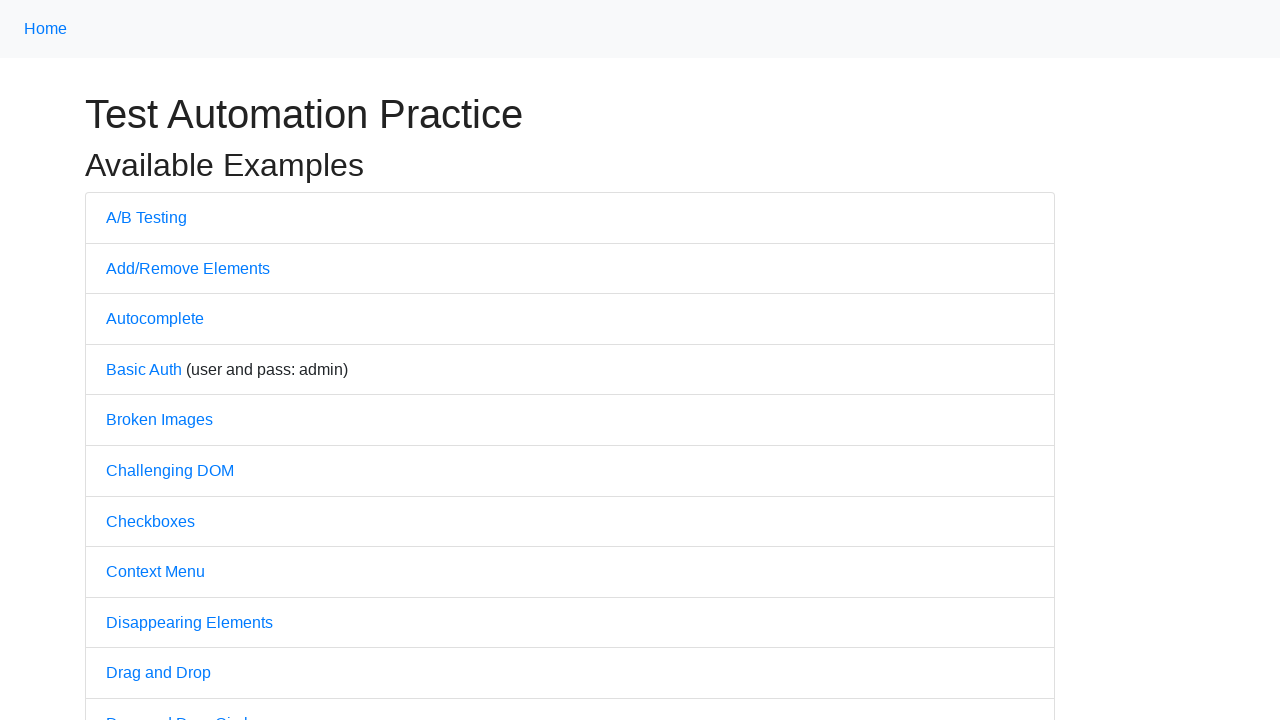

Clicked on Dropdown link to navigate to dropdown page at (143, 360) on a[href='/dropdown']
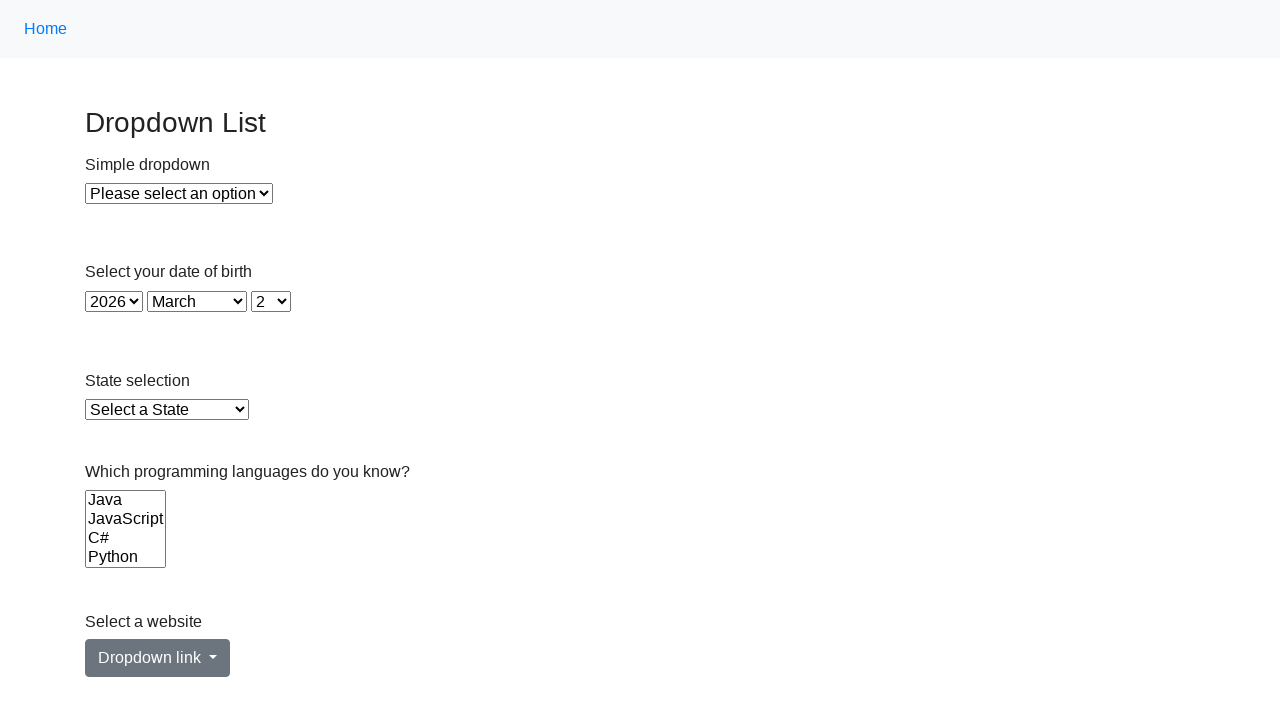

Selected option at index 1 from the dropdown select element on xpath=//select[@id='dropdown']
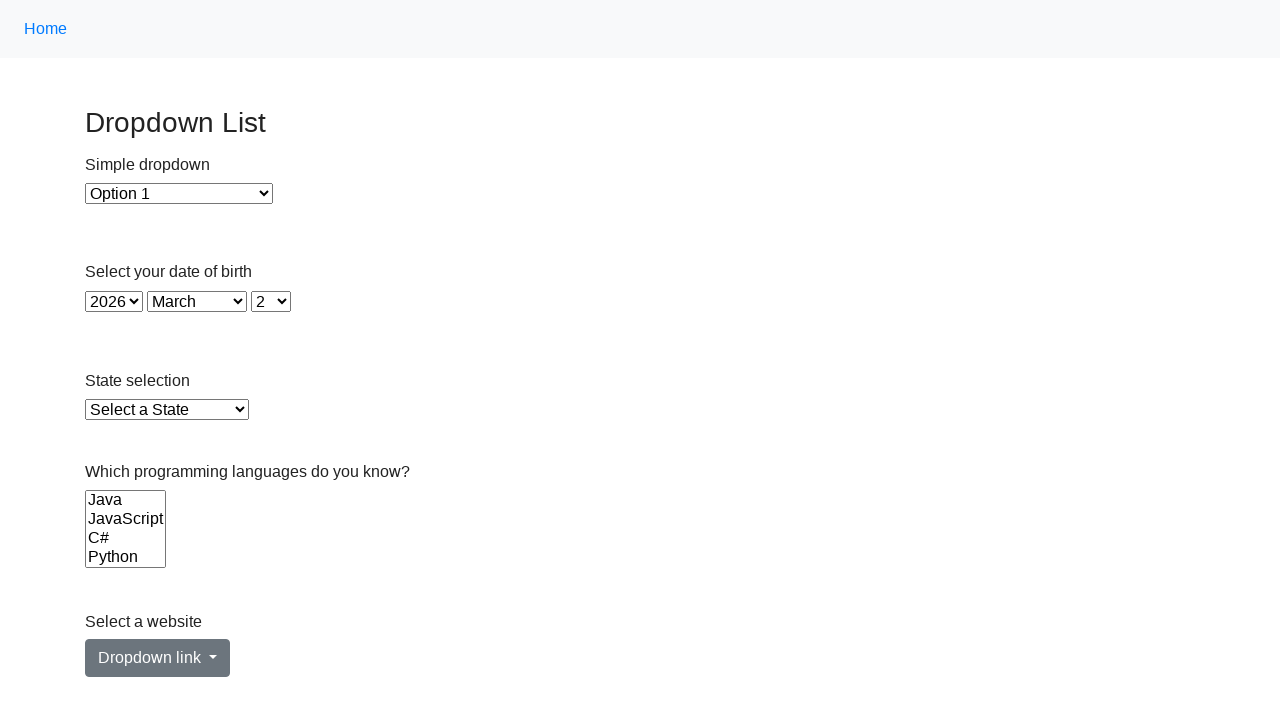

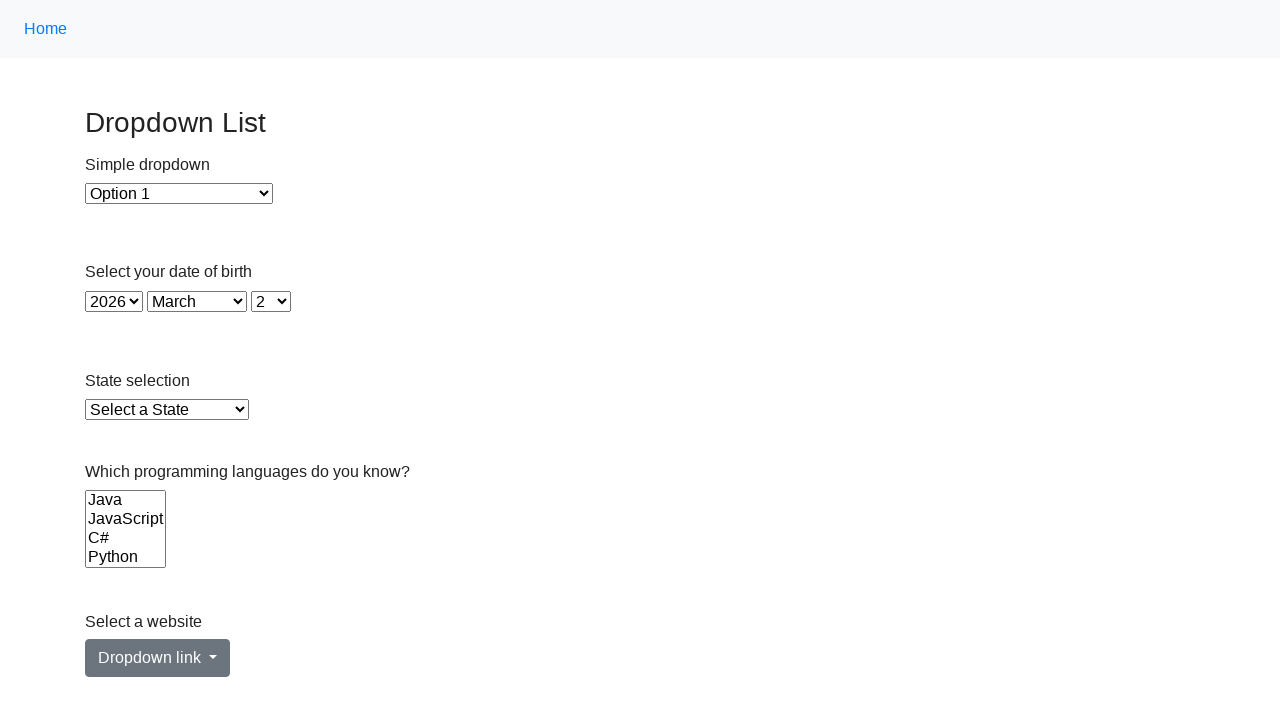